Tests navigation by clicking the "Online Training" link, navigating back, and then clicking the link again (demonstrating re-locating elements after navigation)

Starting URL: https://www.pavantestingtools.com/

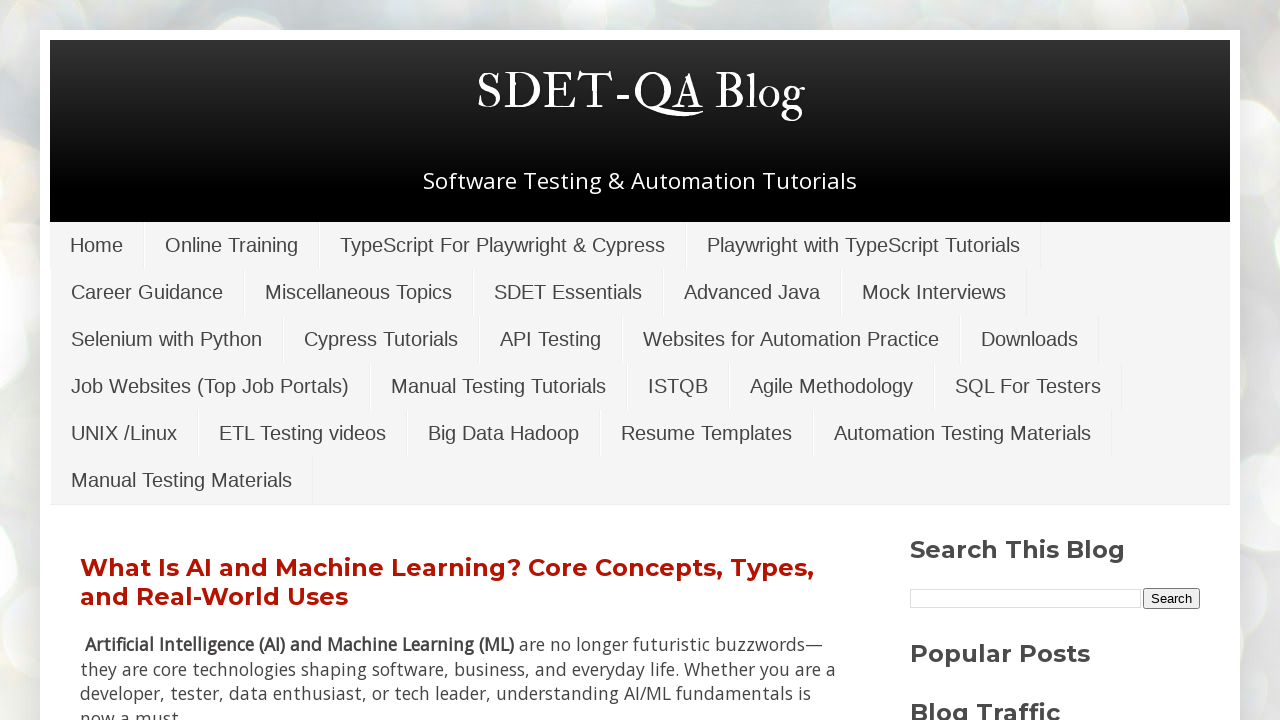

Waited for page to load (domcontentloaded state)
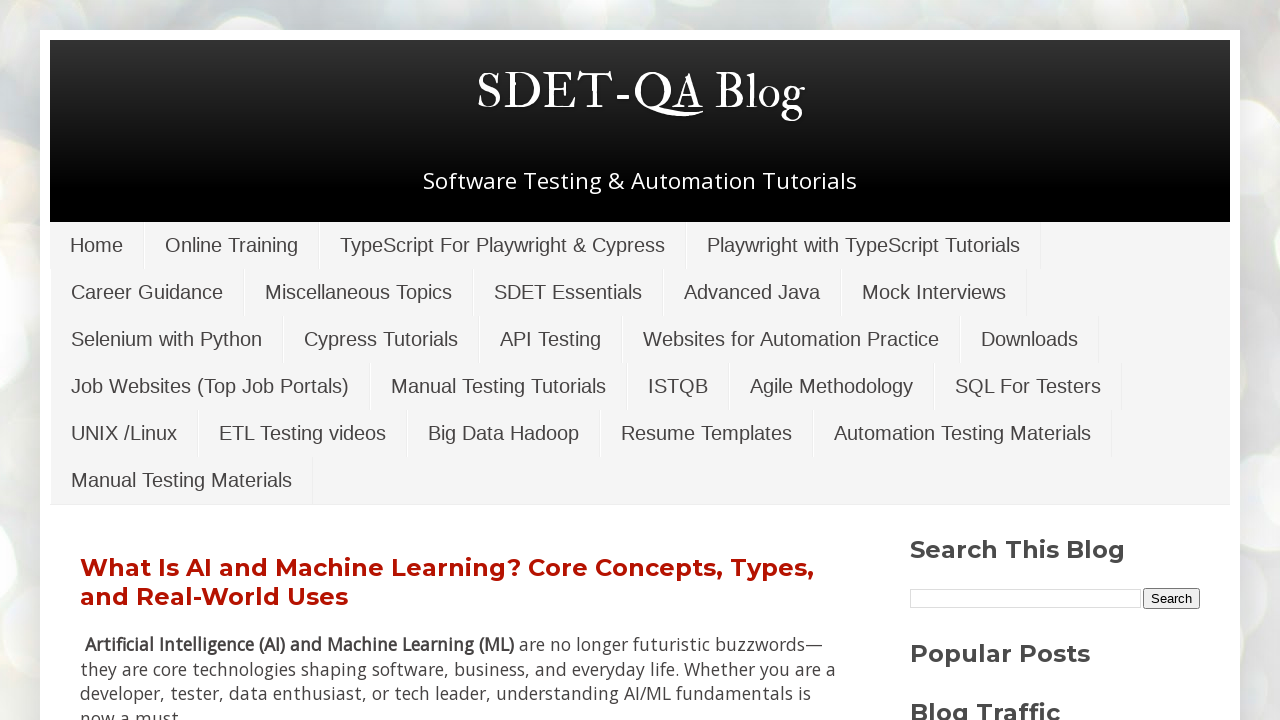

Clicked on 'Online Training' link at (232, 245) on xpath=//a[text()='Online Training']
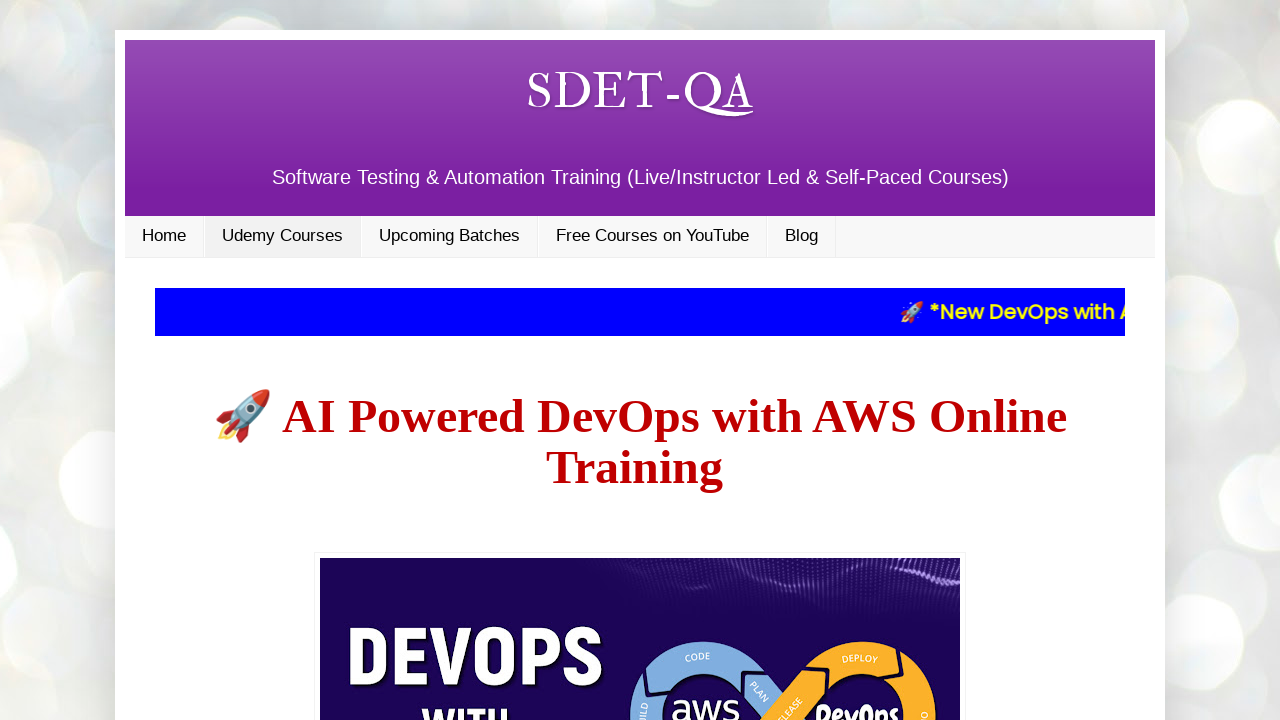

Navigated back to previous page
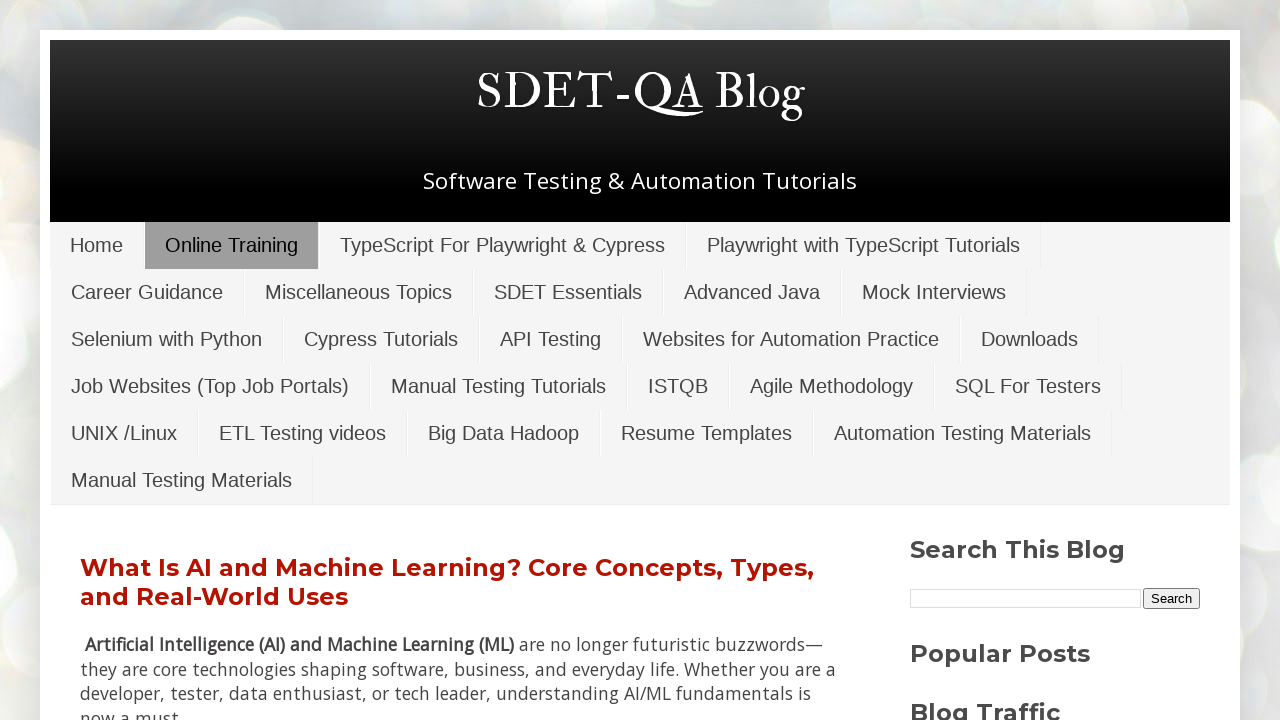

Waited for page to reload (domcontentloaded state)
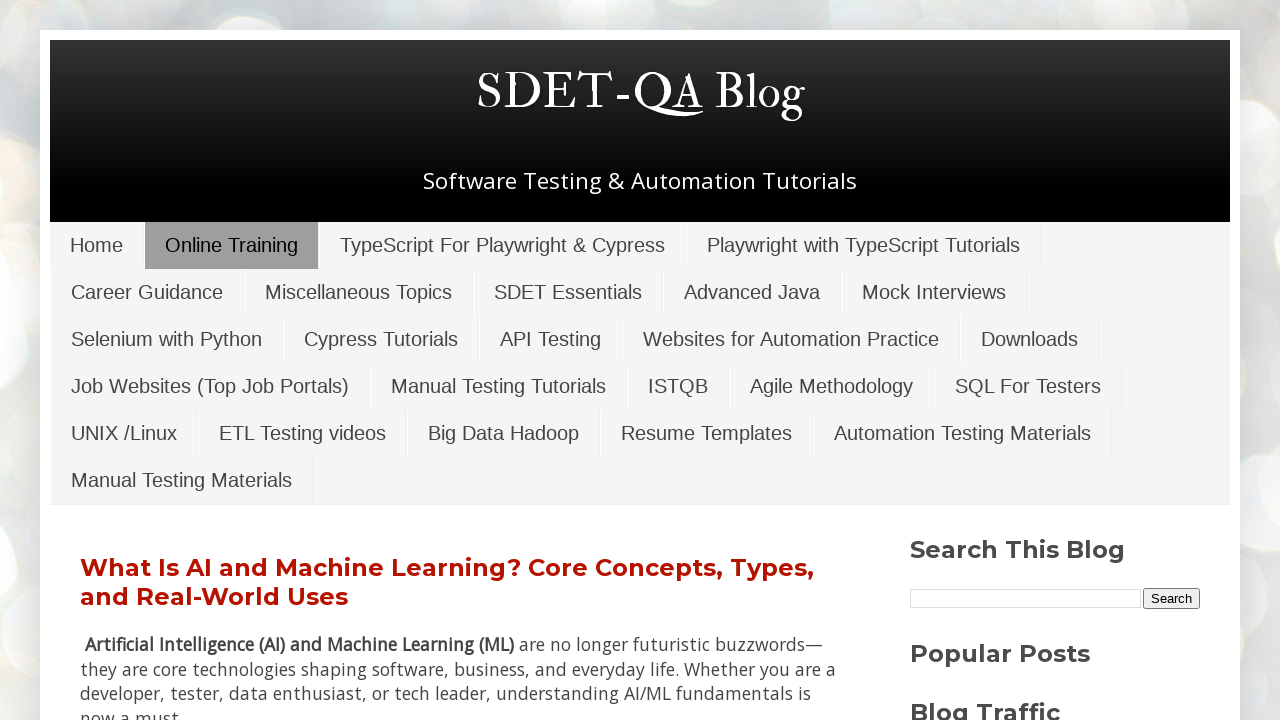

Clicked on 'Online Training' link again (element re-located after navigation) at (232, 245) on xpath=//a[text()='Online Training']
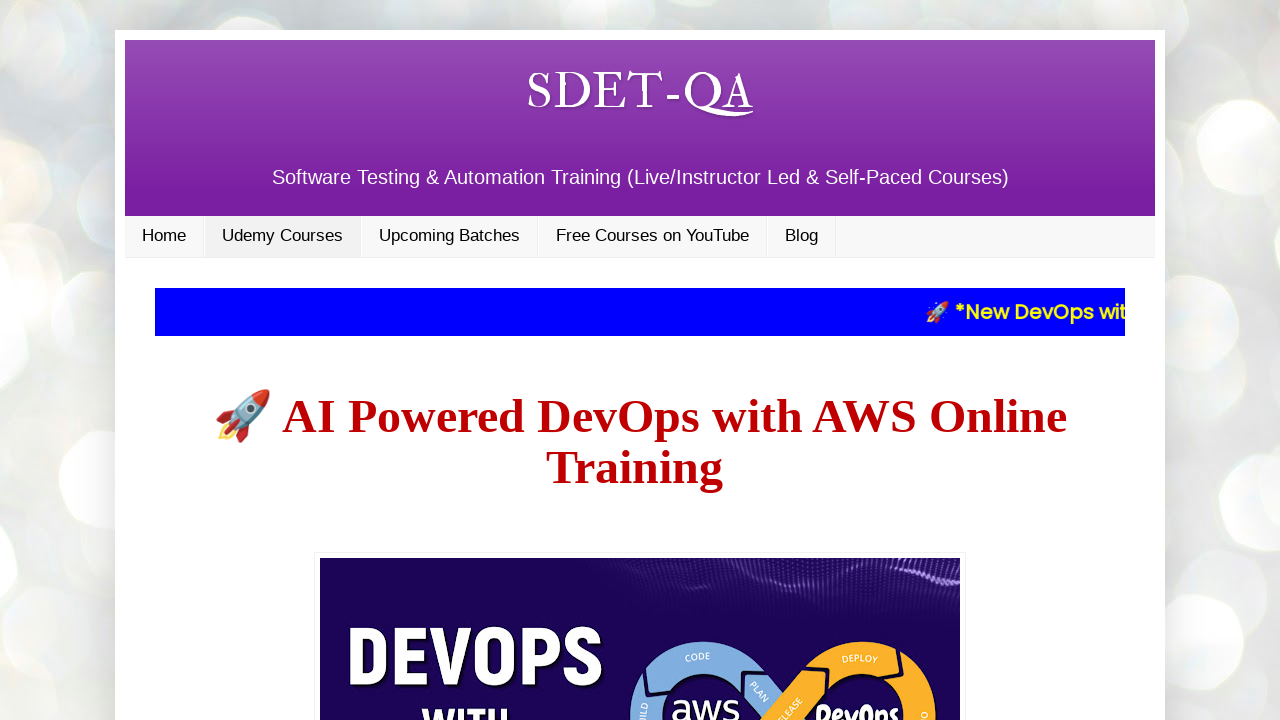

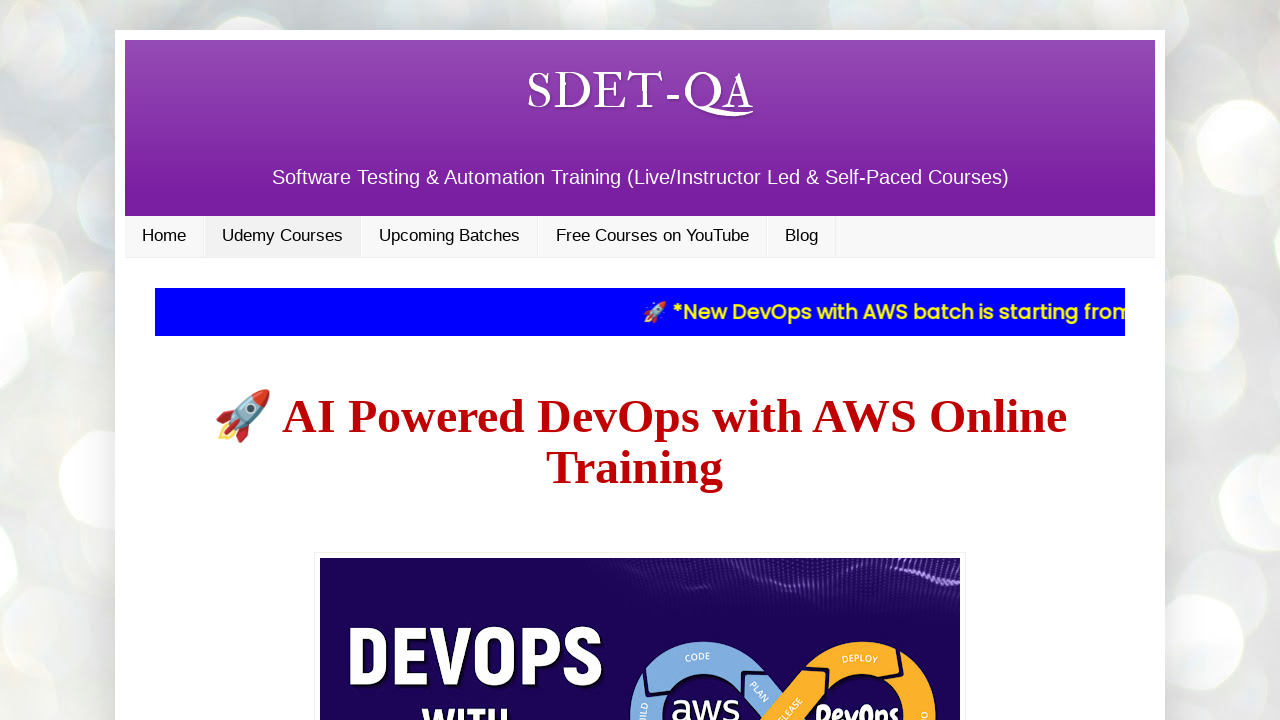